Tests Google Translate by entering text in Hebrew and additional test strings into the translation input field

Starting URL: https://translate.google.com/

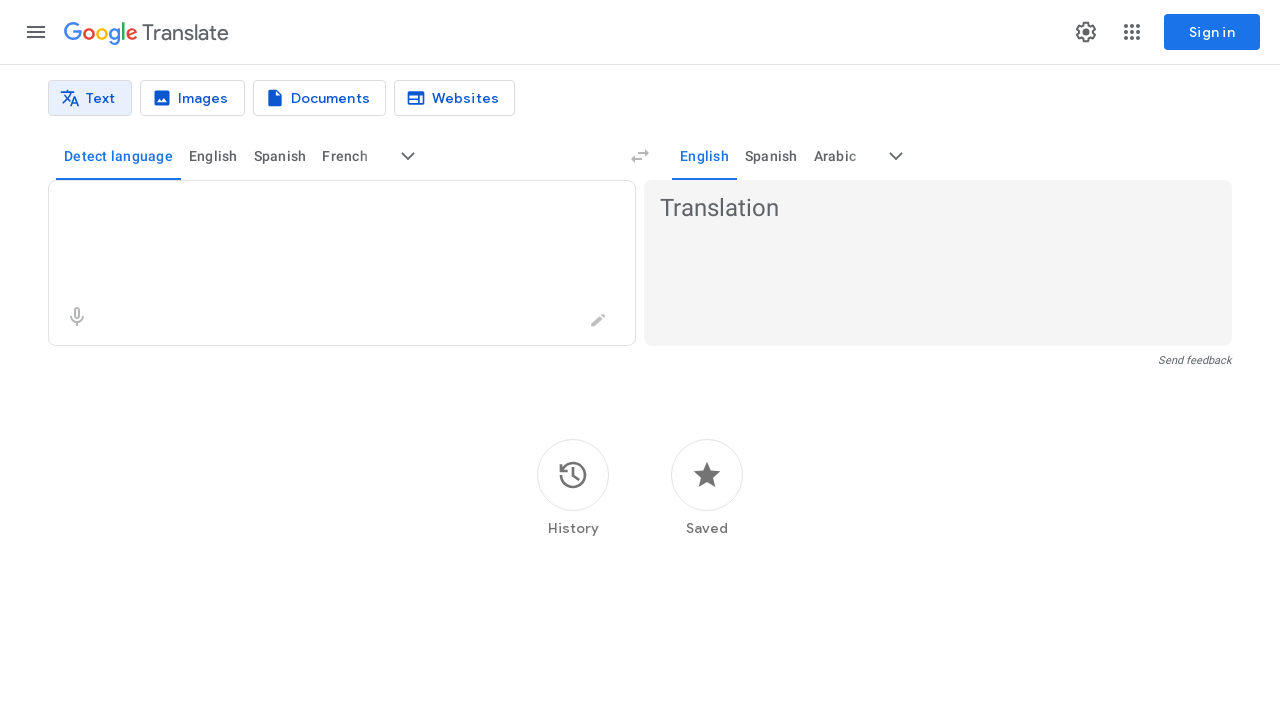

Waited for translation textarea to be available
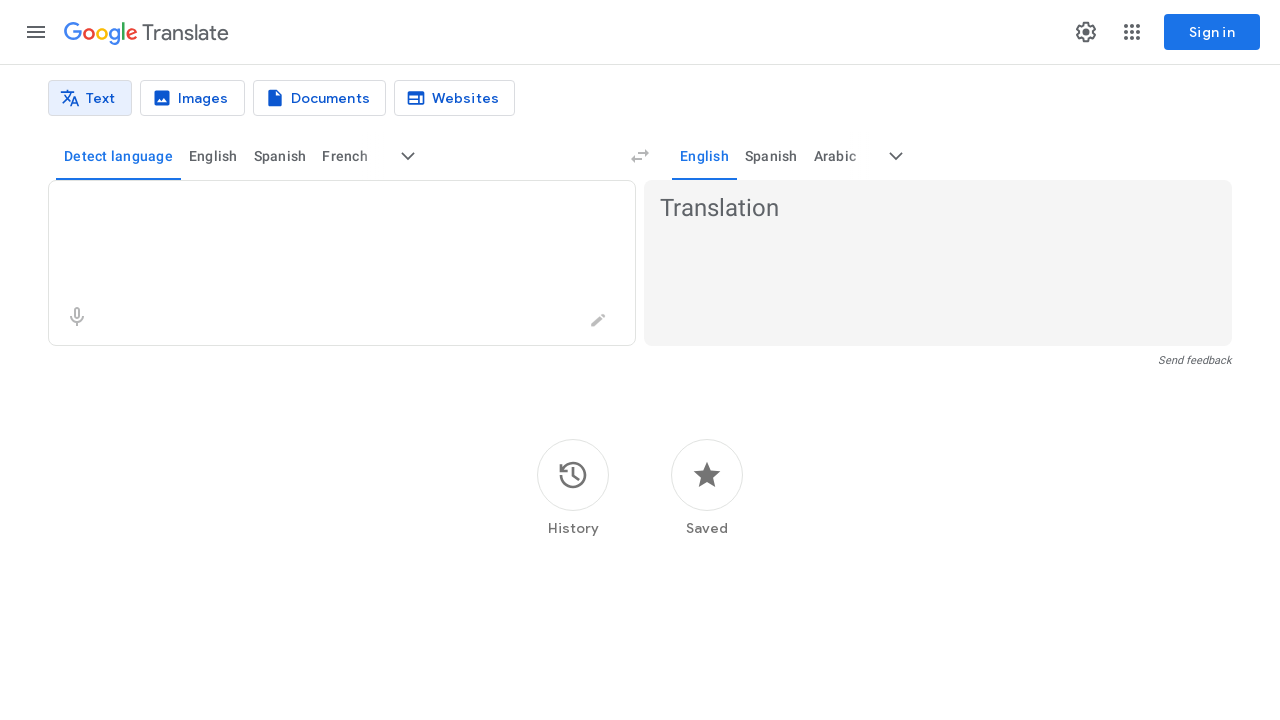

Filled translation input with Hebrew text 'משהו בעברית' on textarea >> nth=0
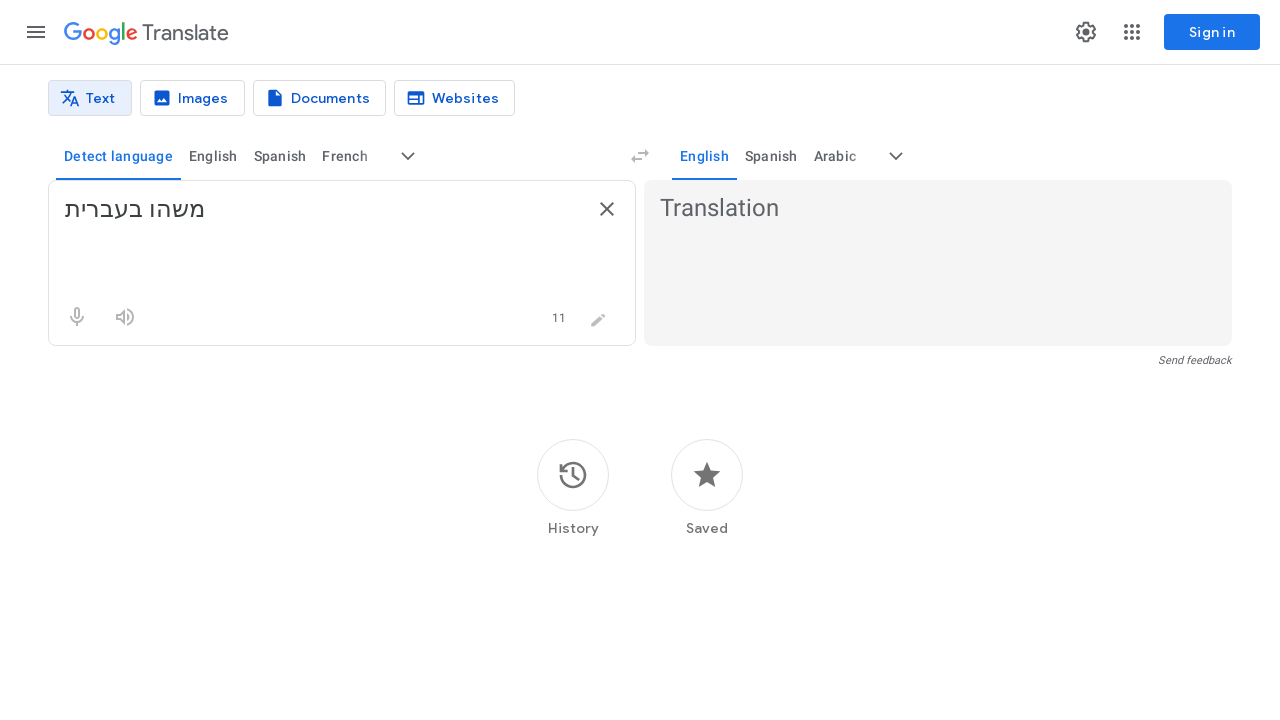

Pressed Enter after Hebrew text on textarea >> nth=0
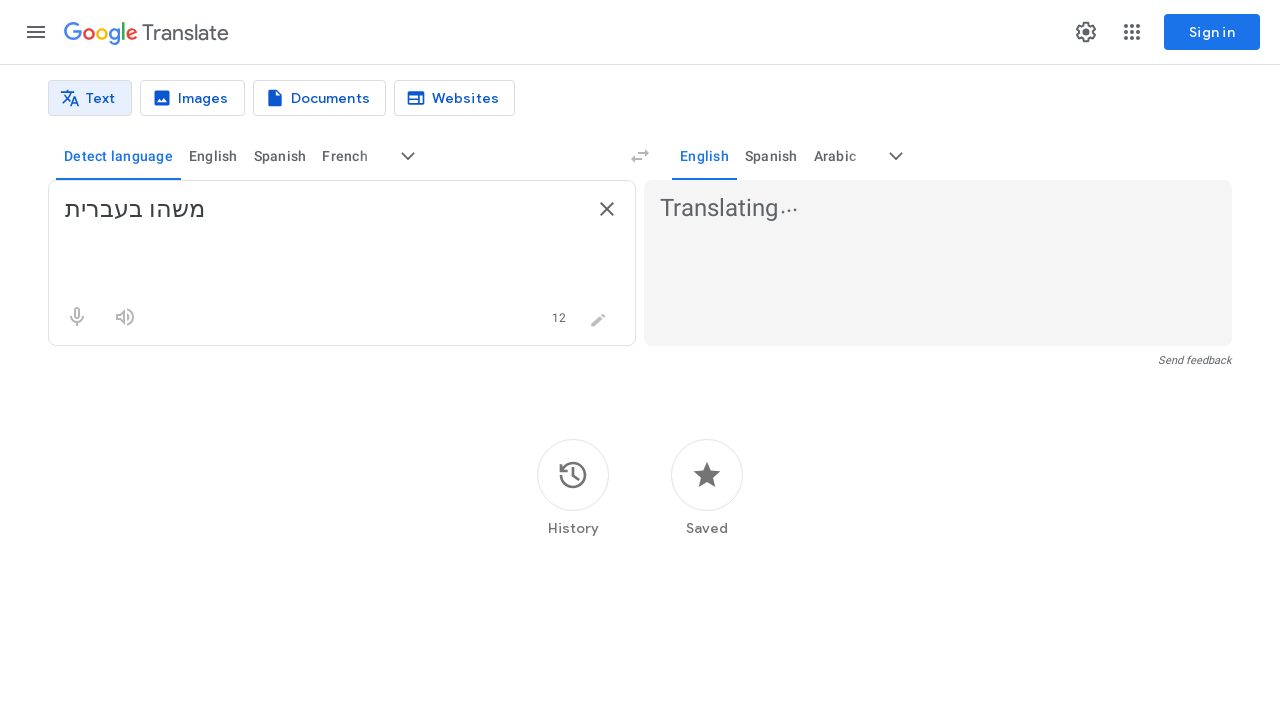

Typed 'xpath' into translation input on textarea >> nth=0
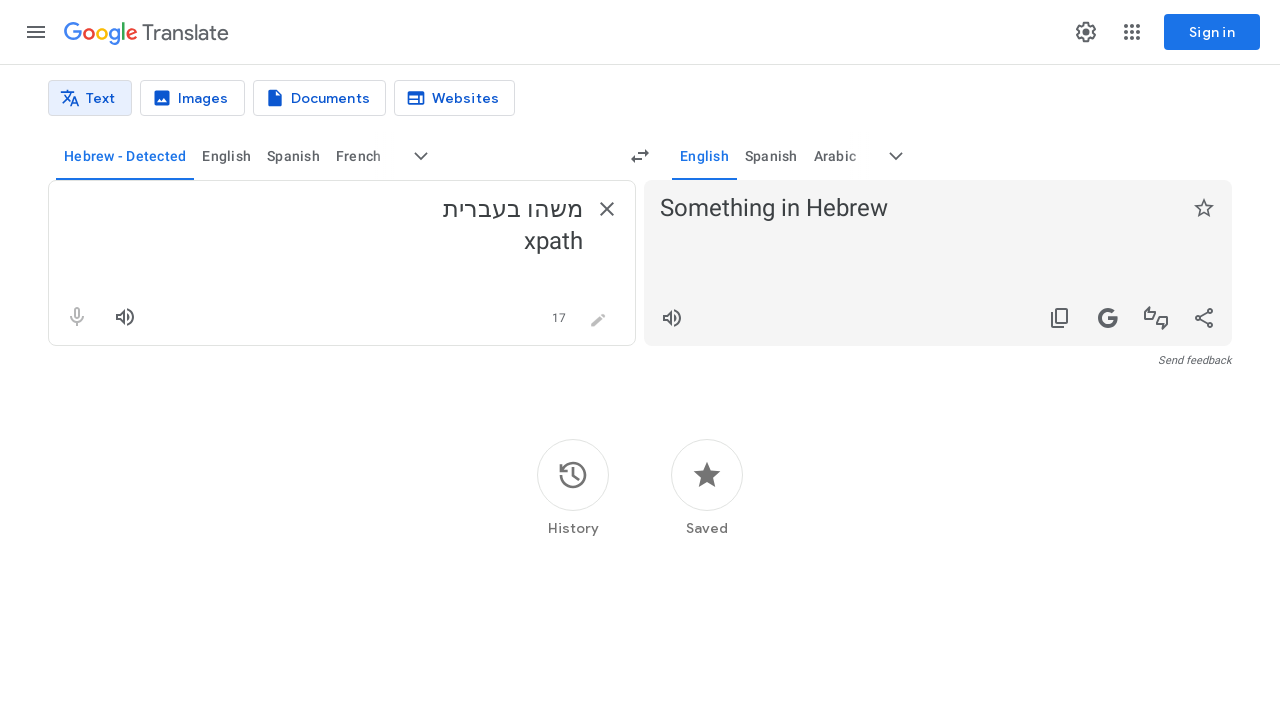

Pressed Enter after 'xpath' text on textarea >> nth=0
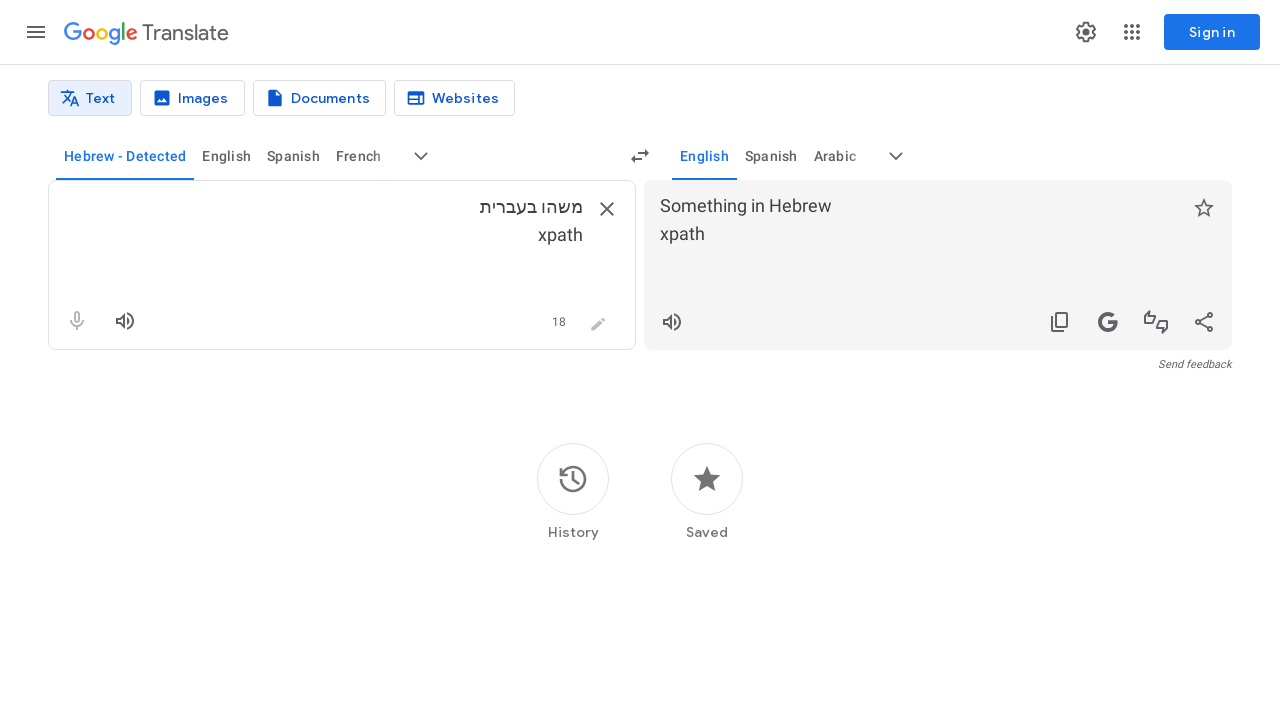

Typed 'CSS_class_name' into translation input on textarea >> nth=0
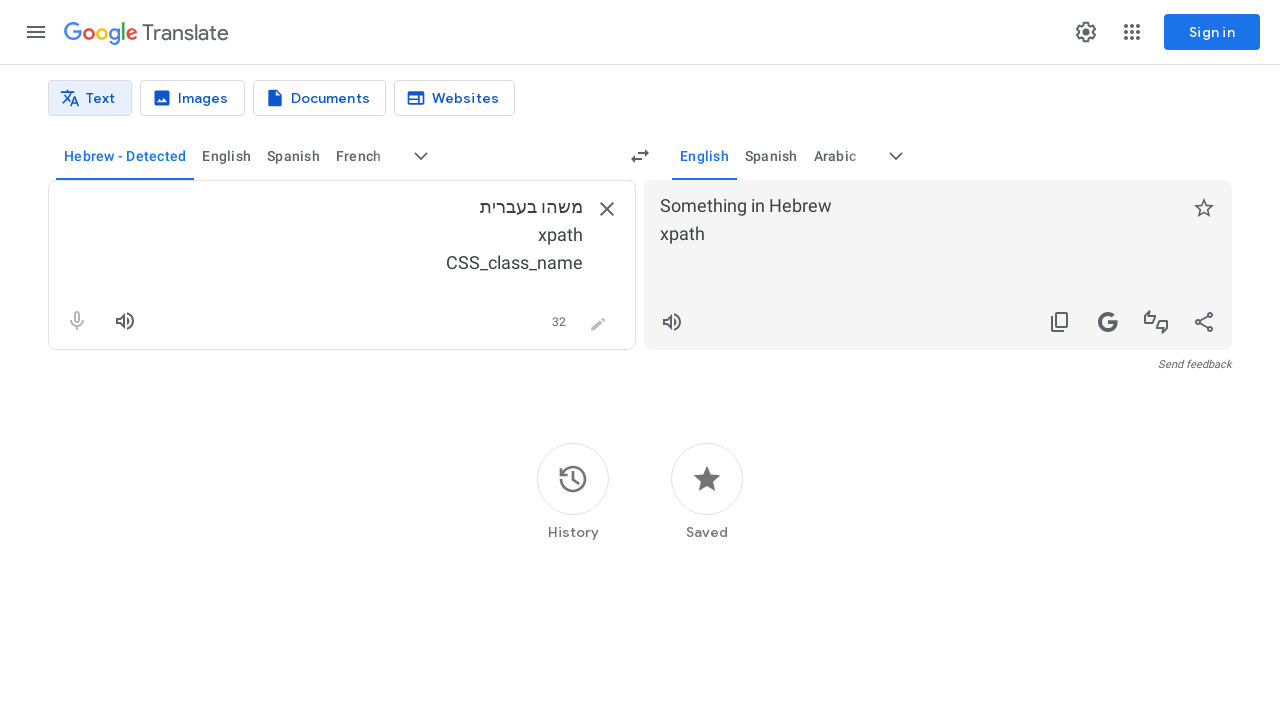

Pressed Enter after 'CSS_class_name' text on textarea >> nth=0
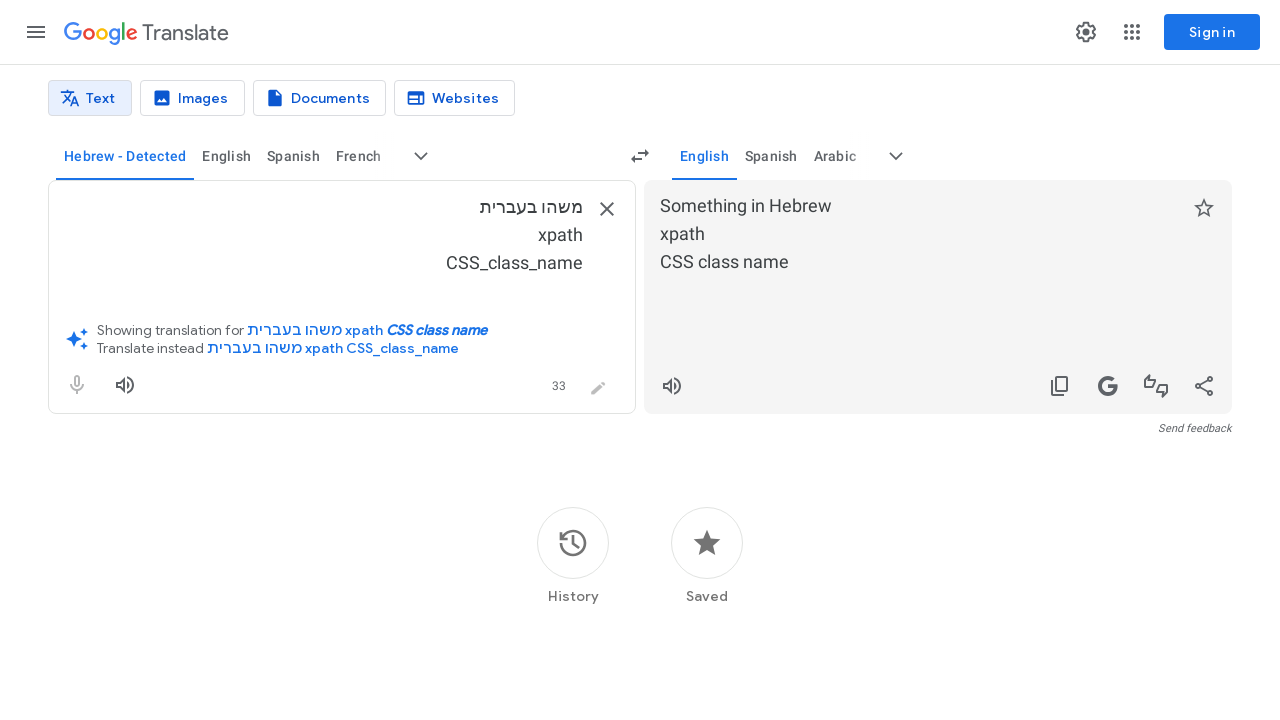

Typed 'HTML_tag_name' into translation input on textarea >> nth=0
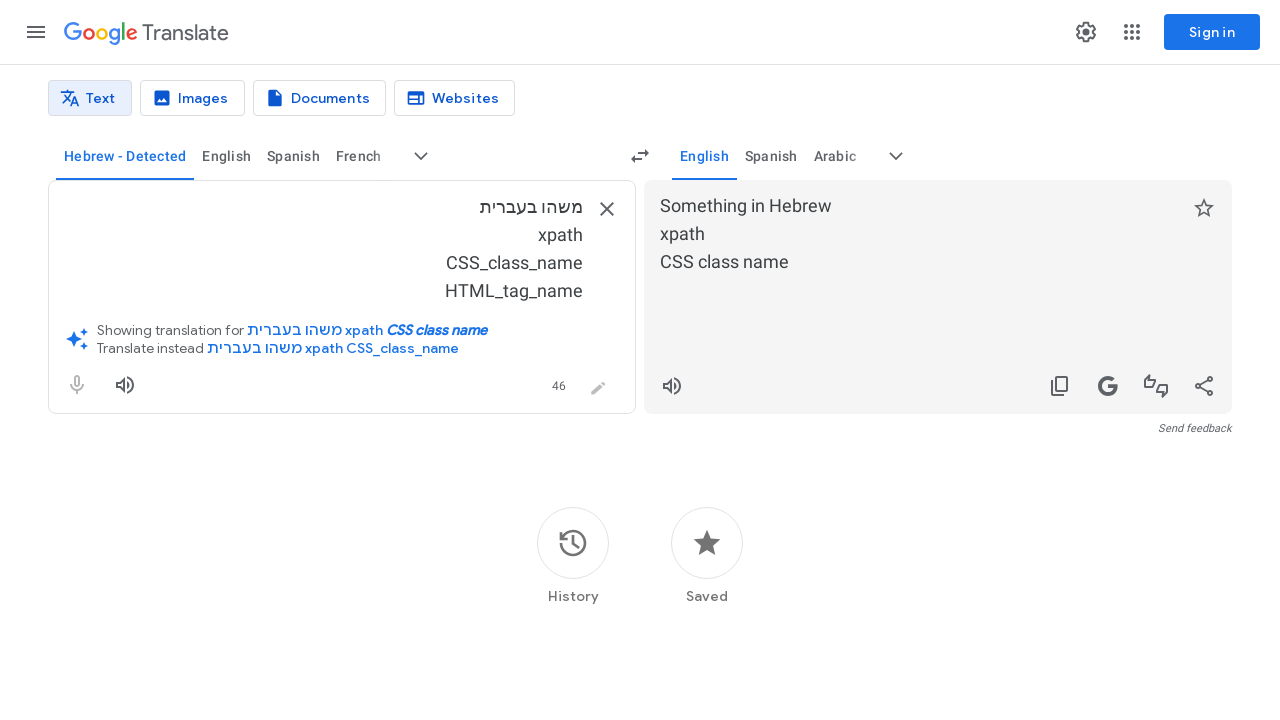

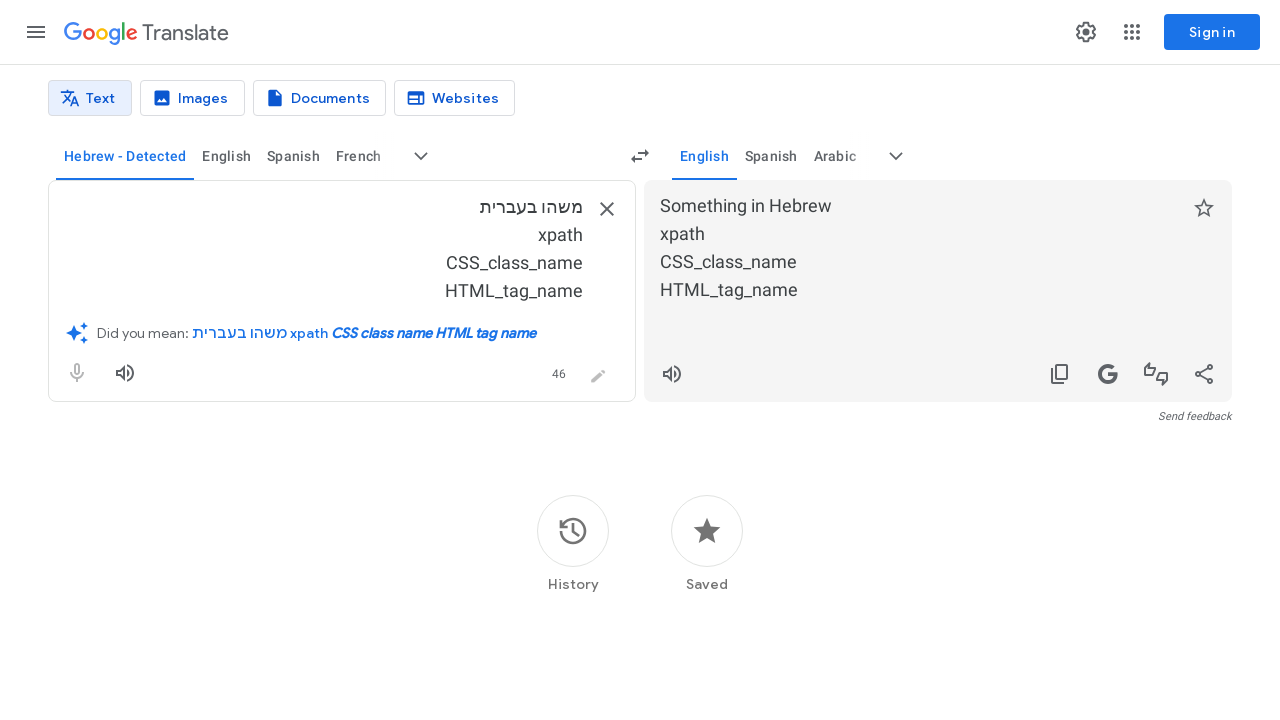